Tests file upload functionality on an Angular file upload demo page by selecting a file and clicking the upload button

Starting URL: http://nervgh.github.io/pages/angular-file-upload/examples/simple/

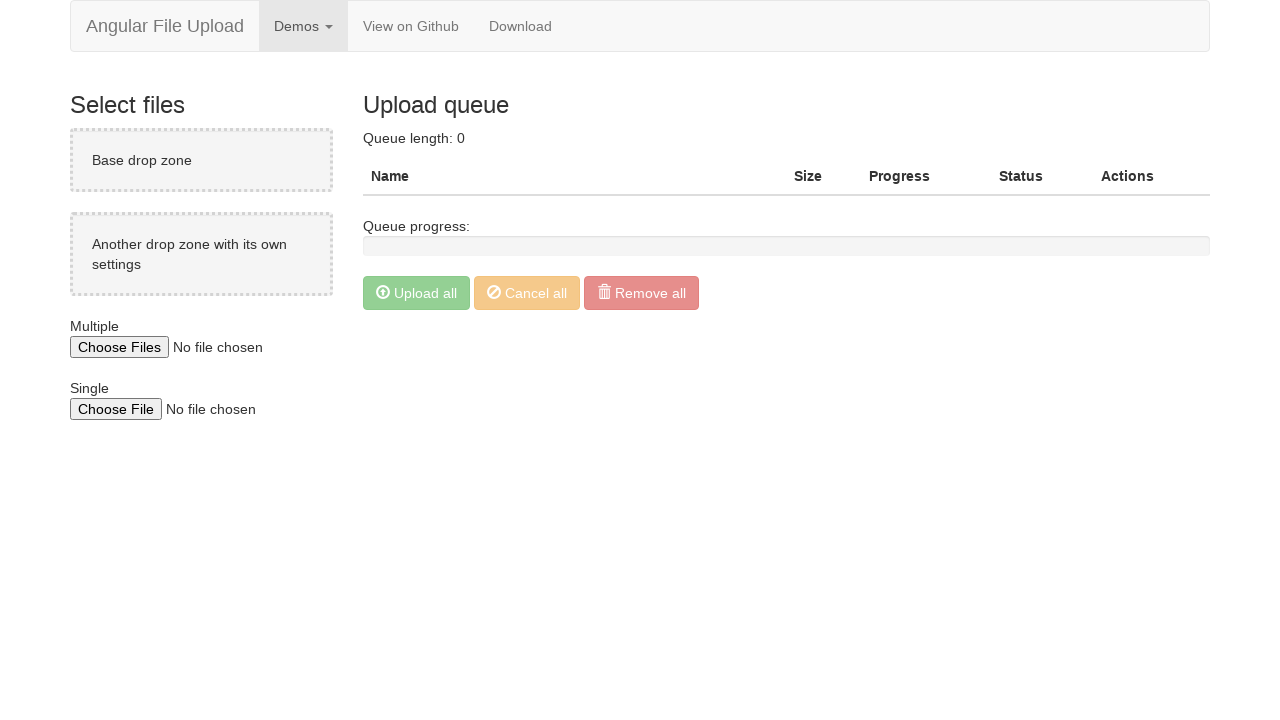

Waited for page to fully load (networkidle state)
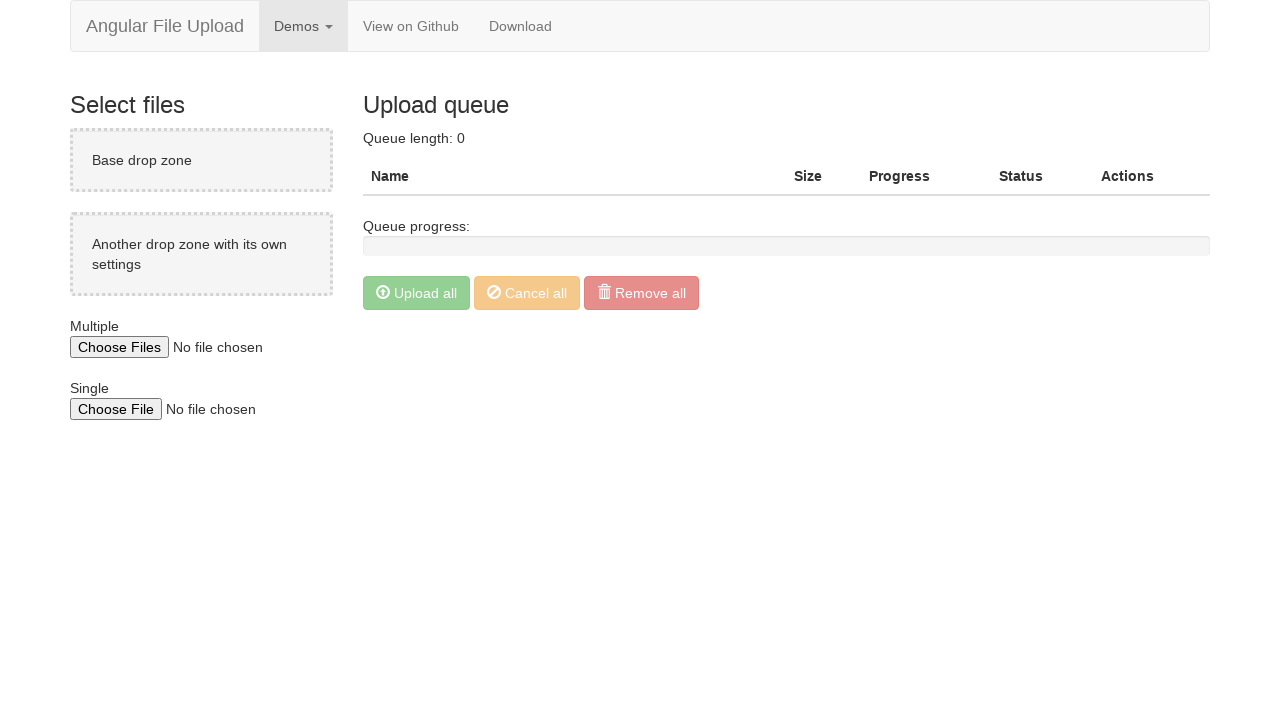

Created temporary test file for upload
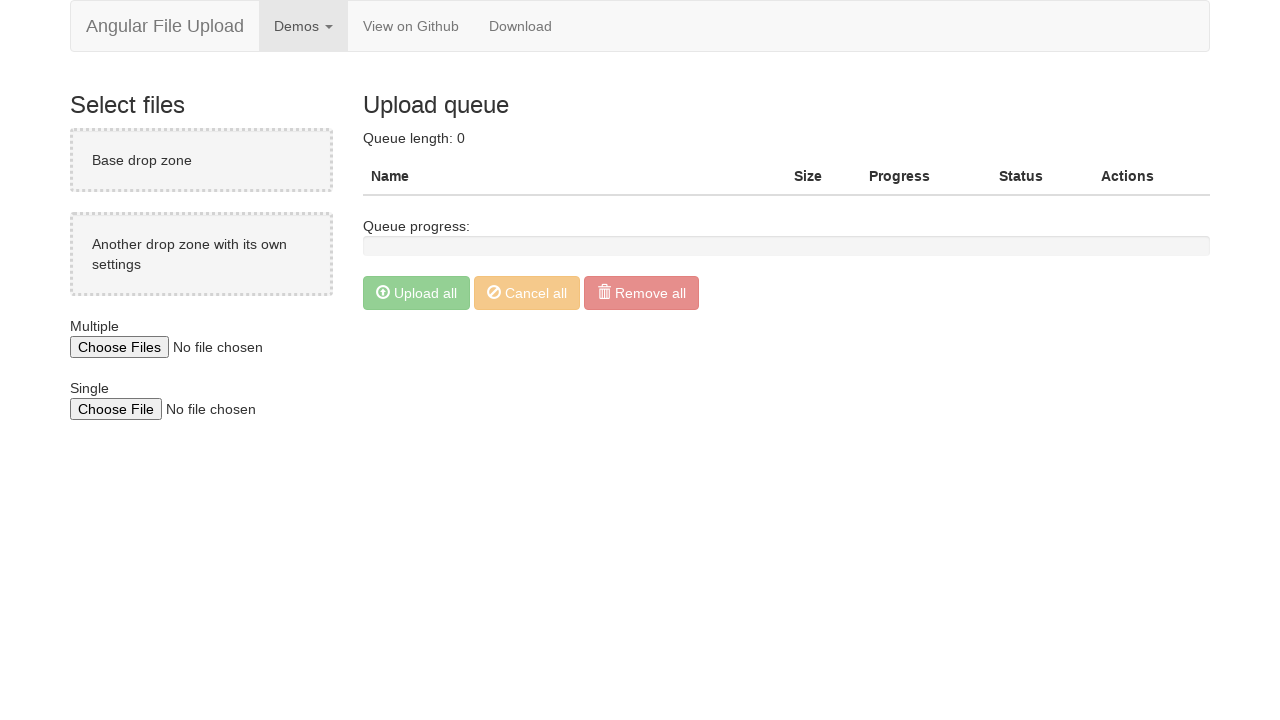

Selected test file using the file input element
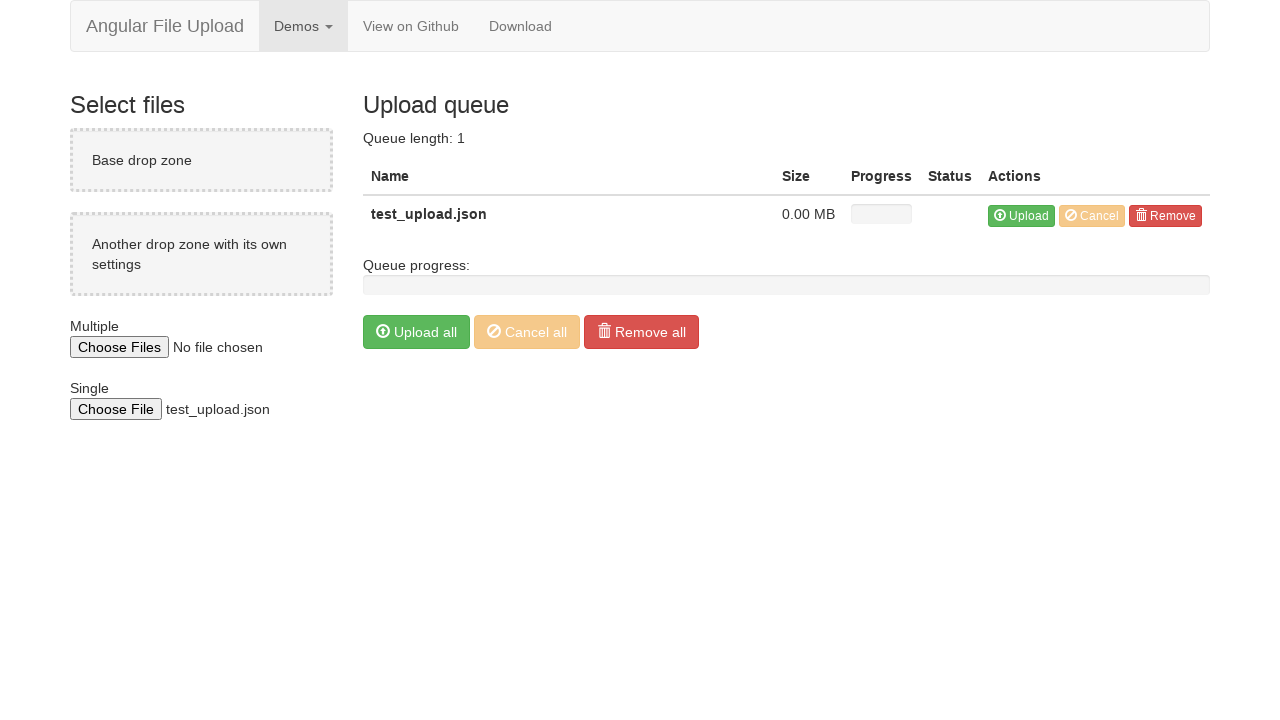

Clicked the upload button to initiate file upload at (416, 332) on (//button[@type='button'])[4]
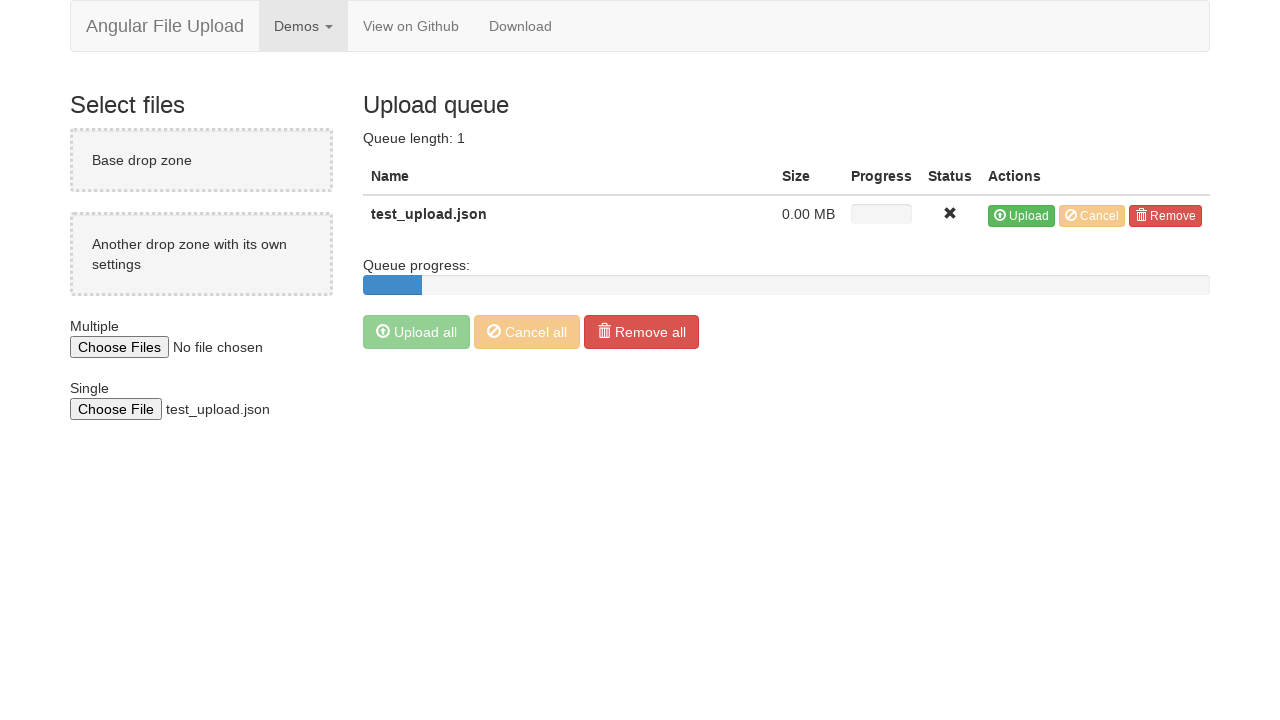

Waited for upload process to complete
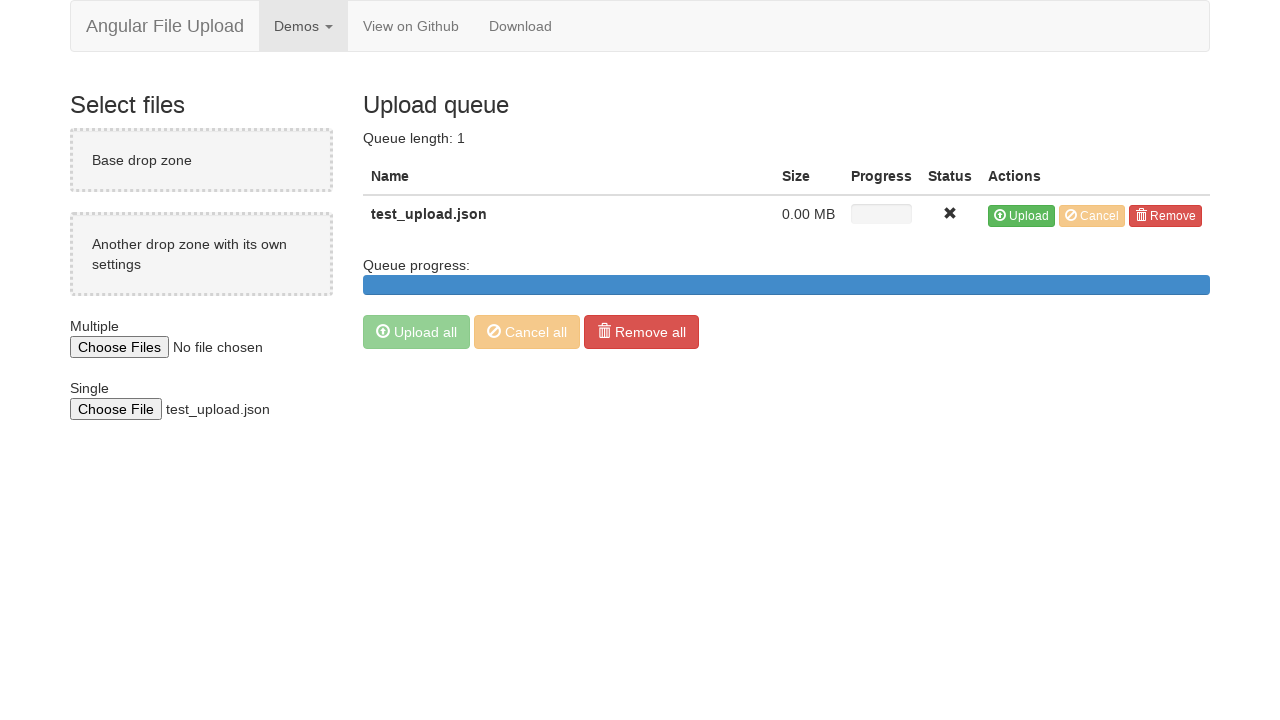

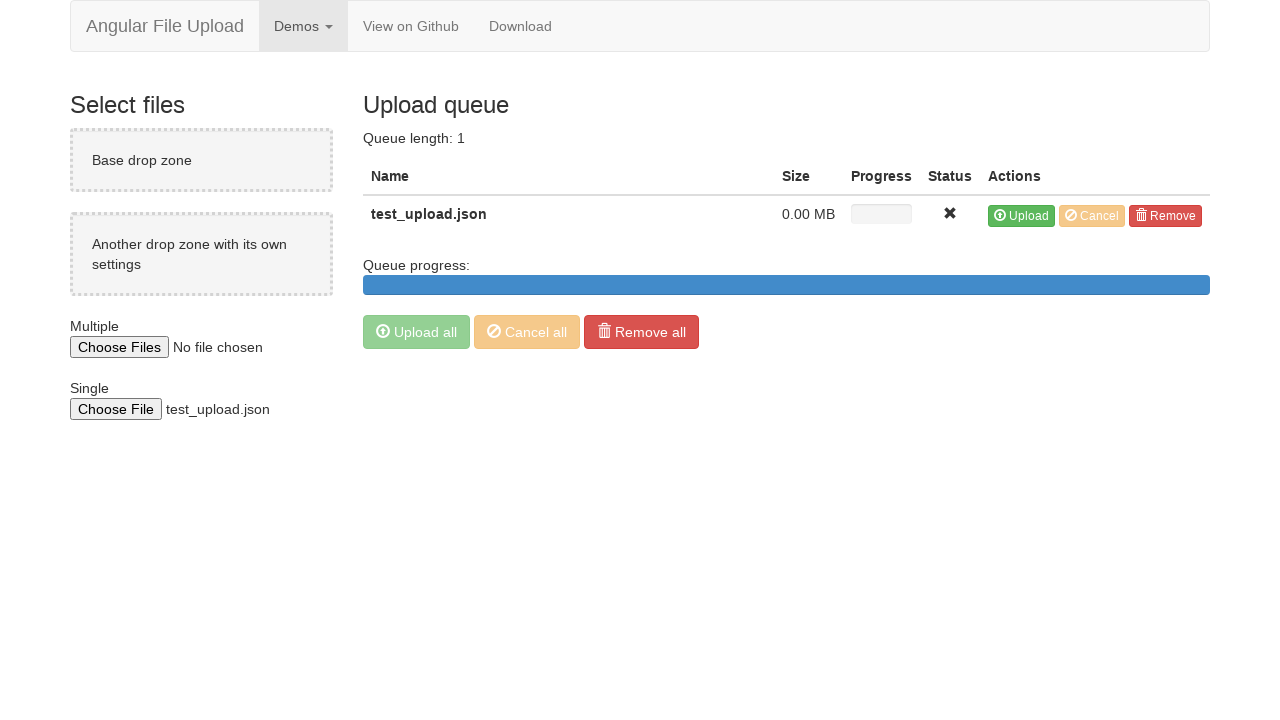